Finds and verifies the last name of the employee whose first name is Abhishek

Starting URL: http://automationbykrishna.com/#

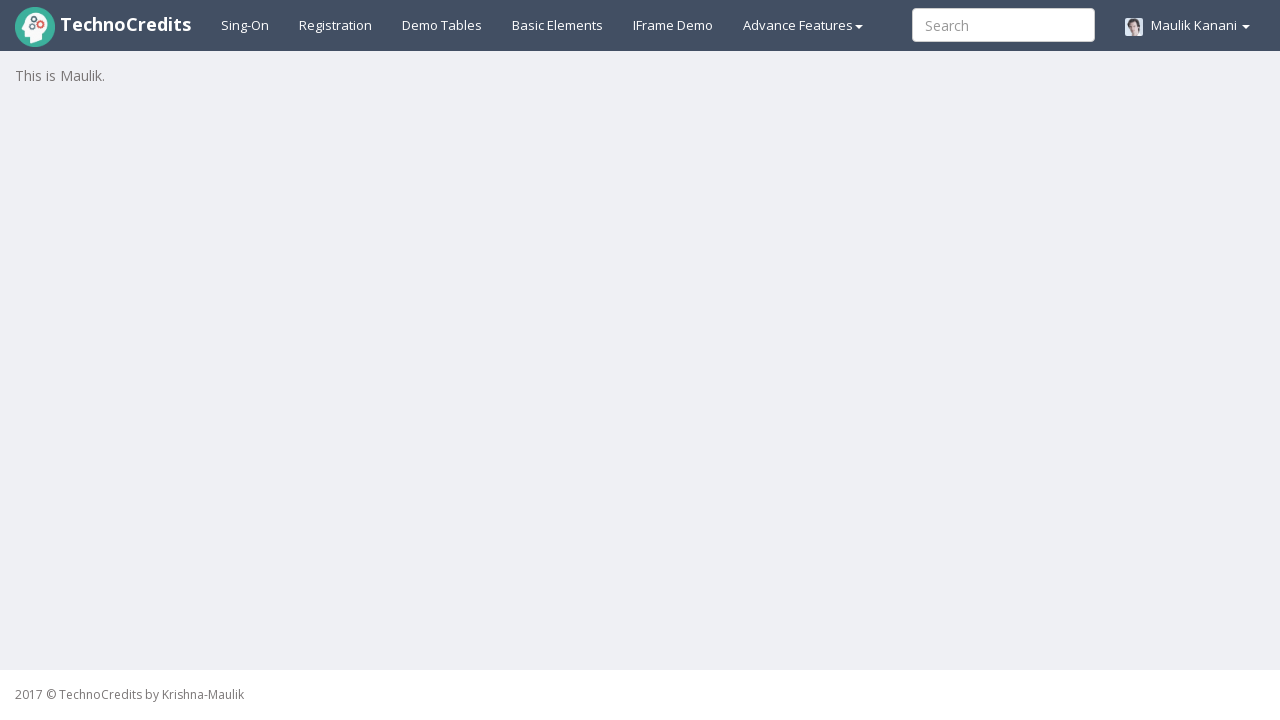

Clicked 'Demo Tables' link to navigate to tables section at (442, 25) on text=Demo Tables
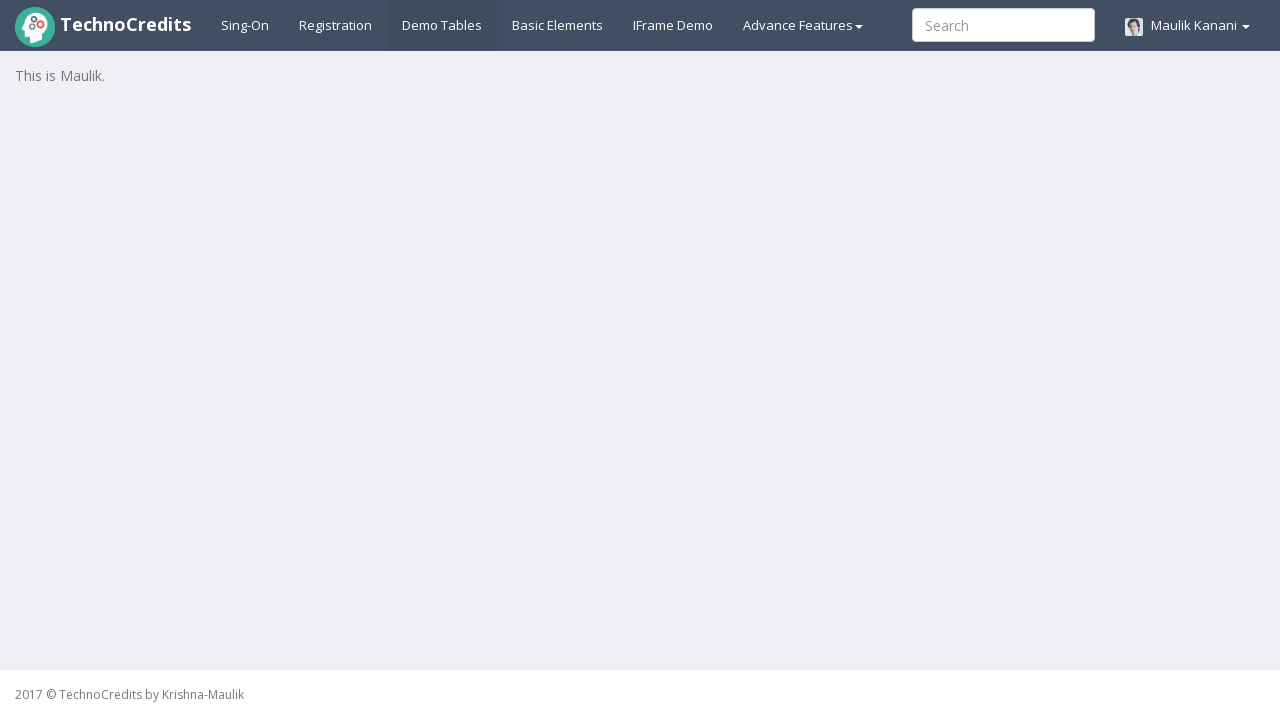

Waited for table#table1 to load
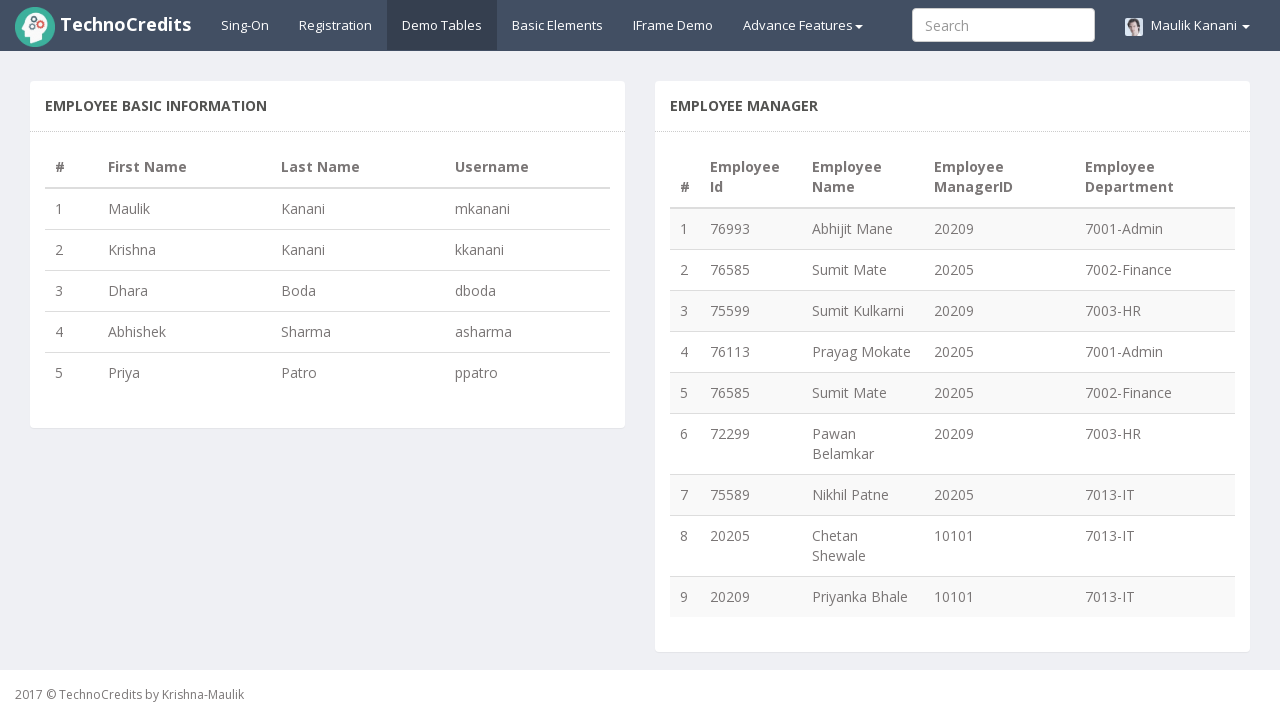

Retrieved last name of employee with first name 'Abhishek'
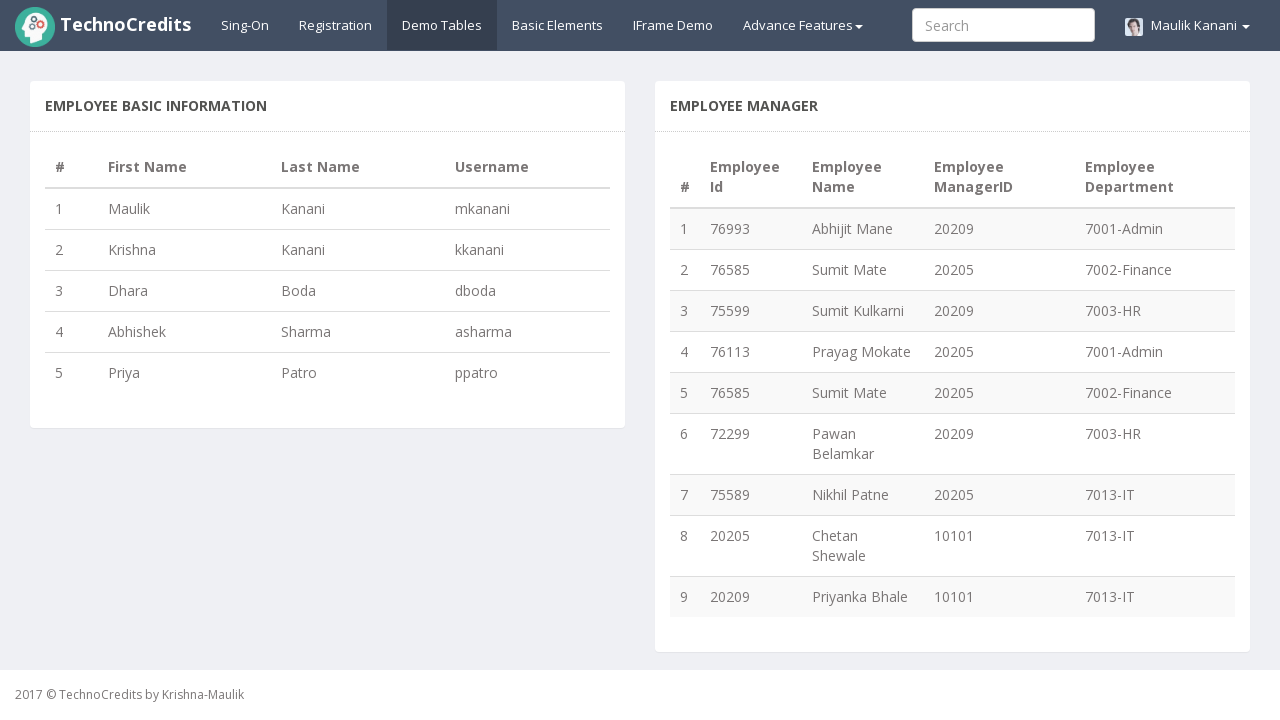

Verified that last name is 'Sharma' (found: 'Sharma')
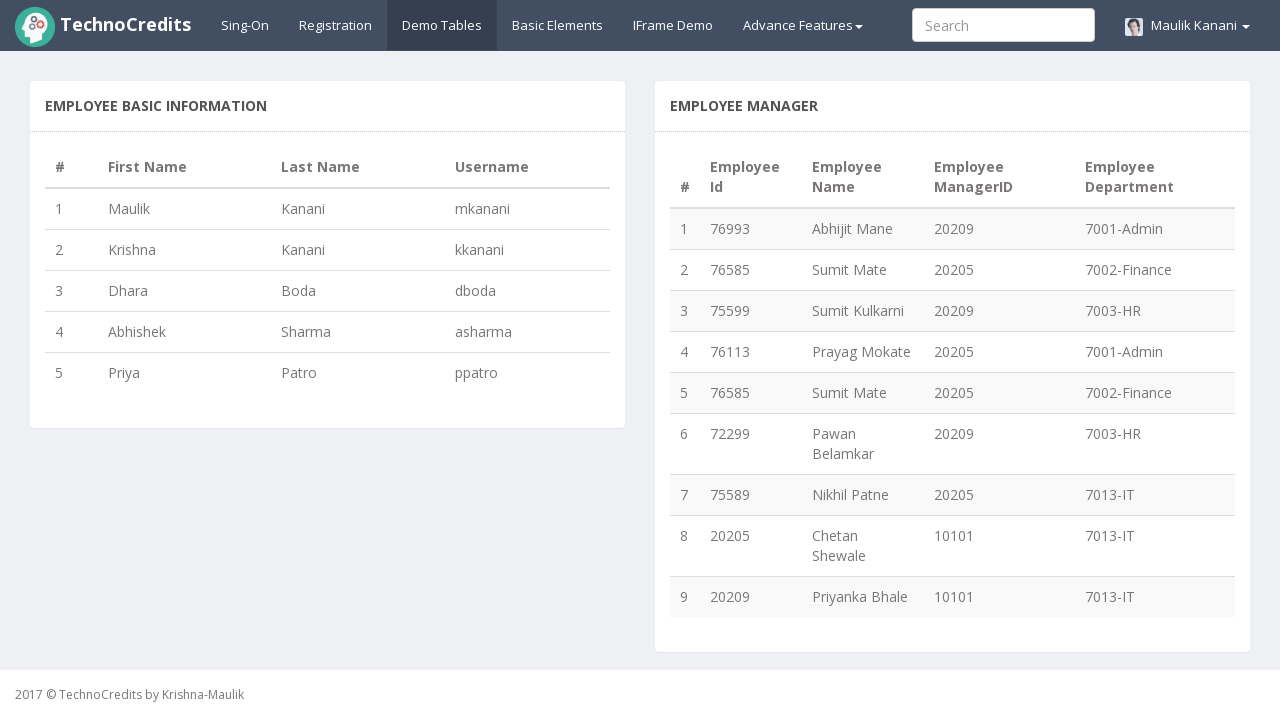

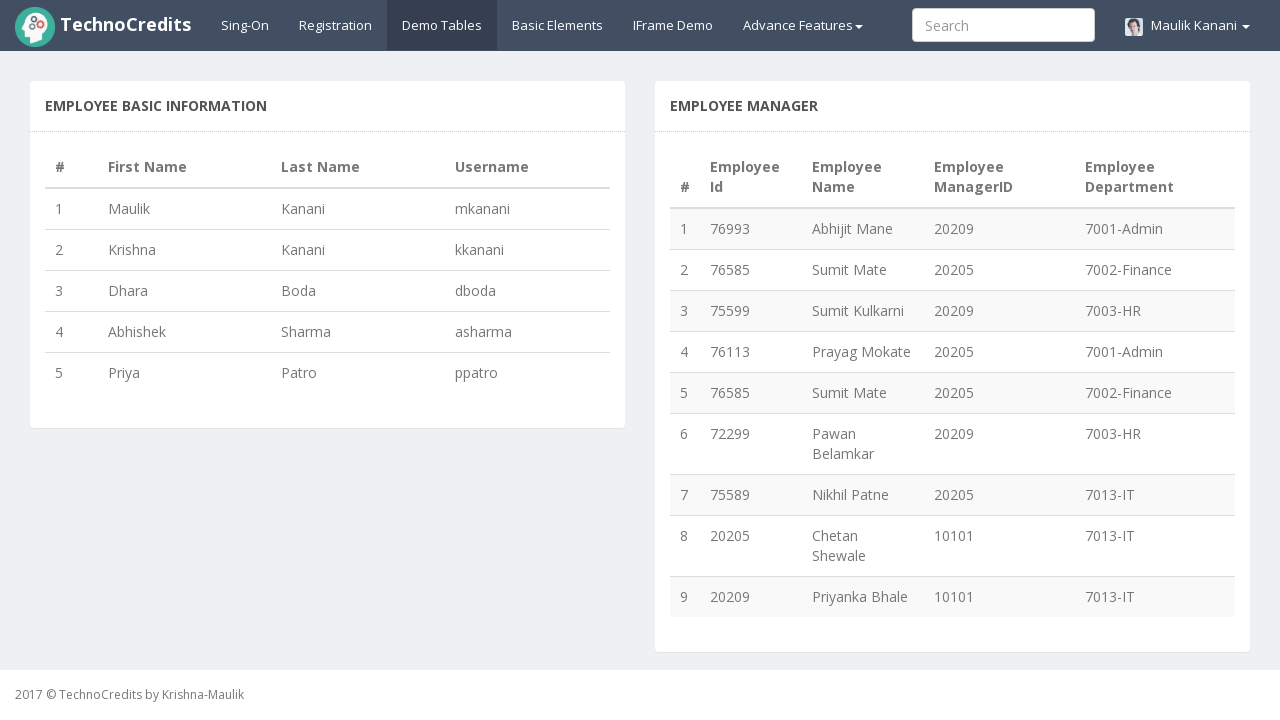